Tests window handling by clicking a link that opens a new window, switching to it, and closing it

Starting URL: https://the-internet.herokuapp.com/windows

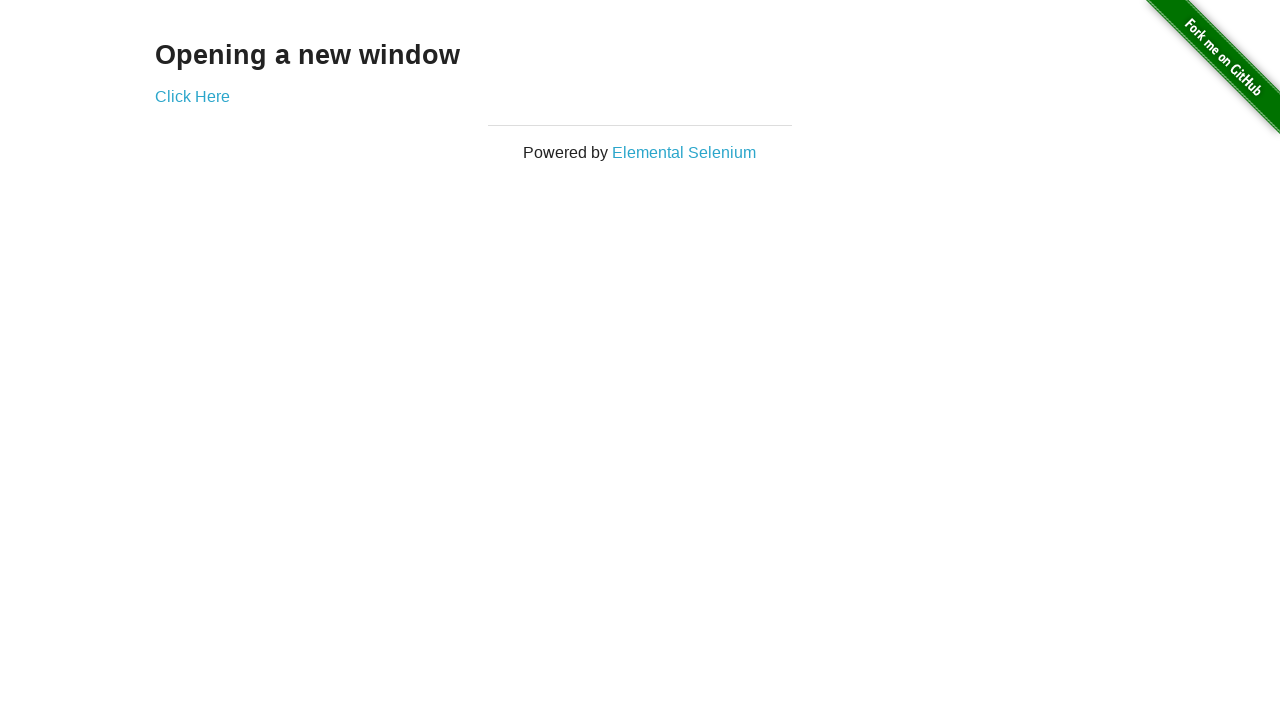

Clicked 'Click Here' link to open new window at (192, 96) on text=Click Here
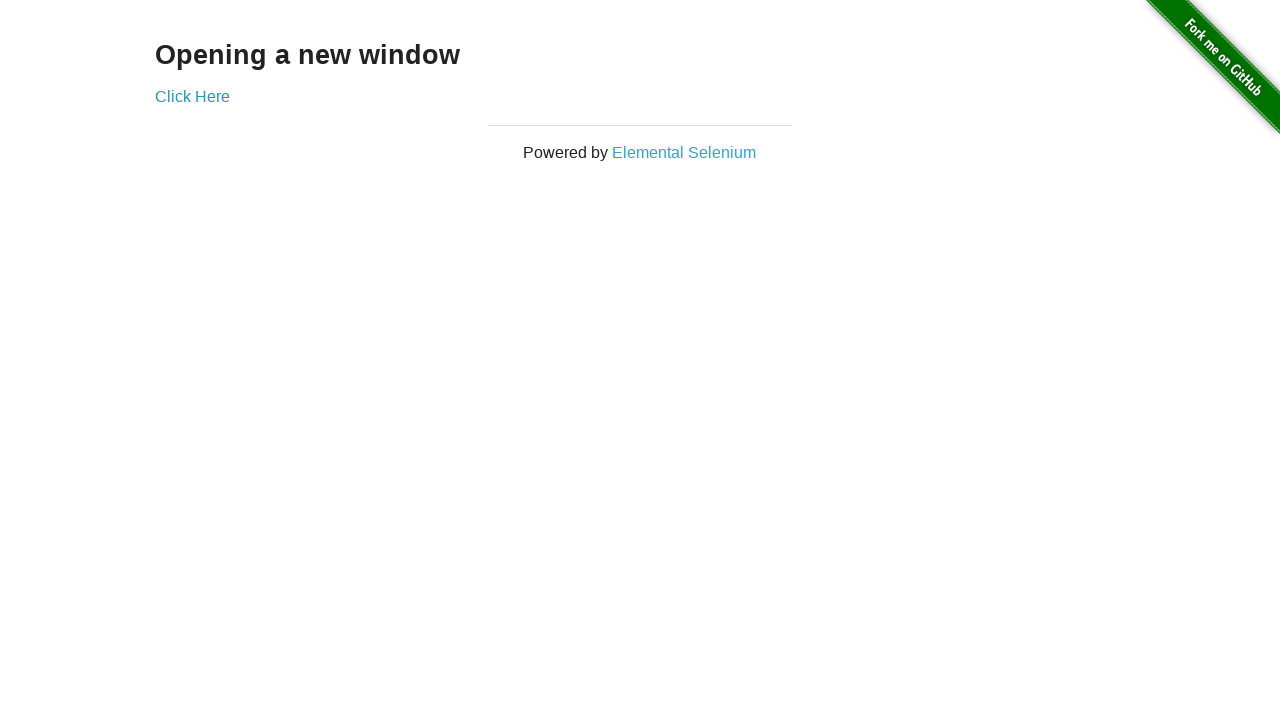

New window opened and switched to it
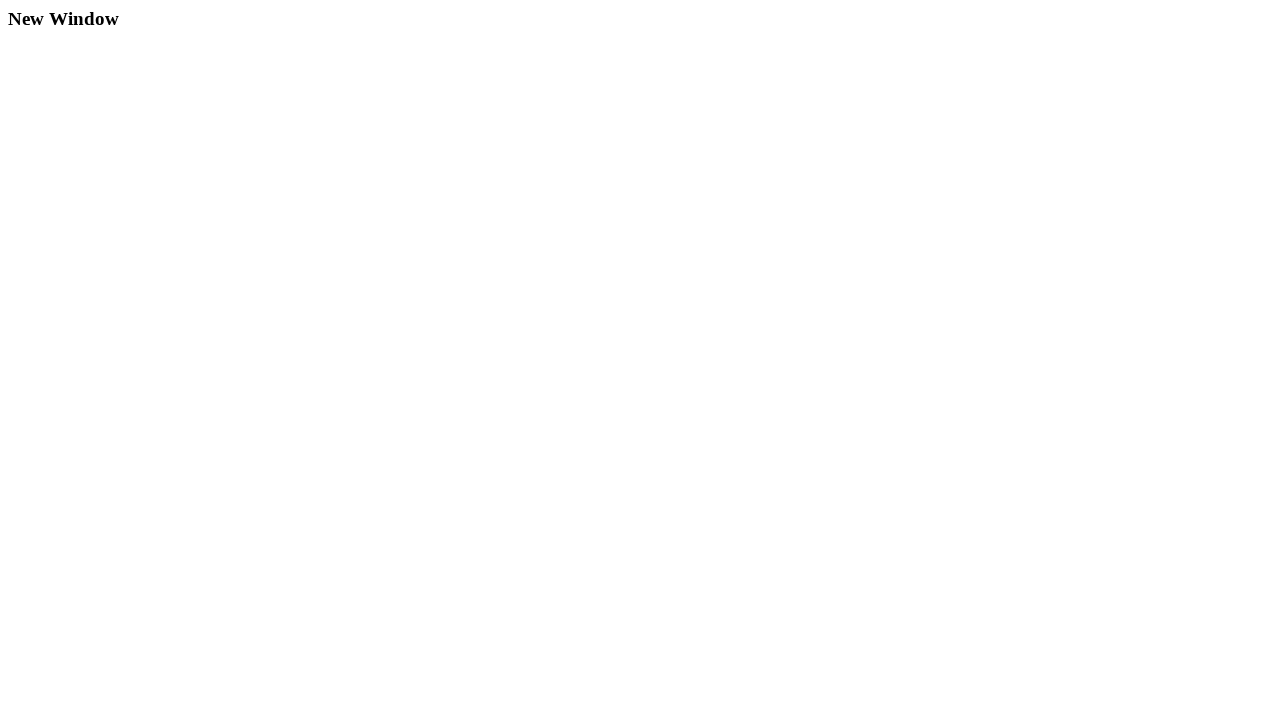

Closed new window
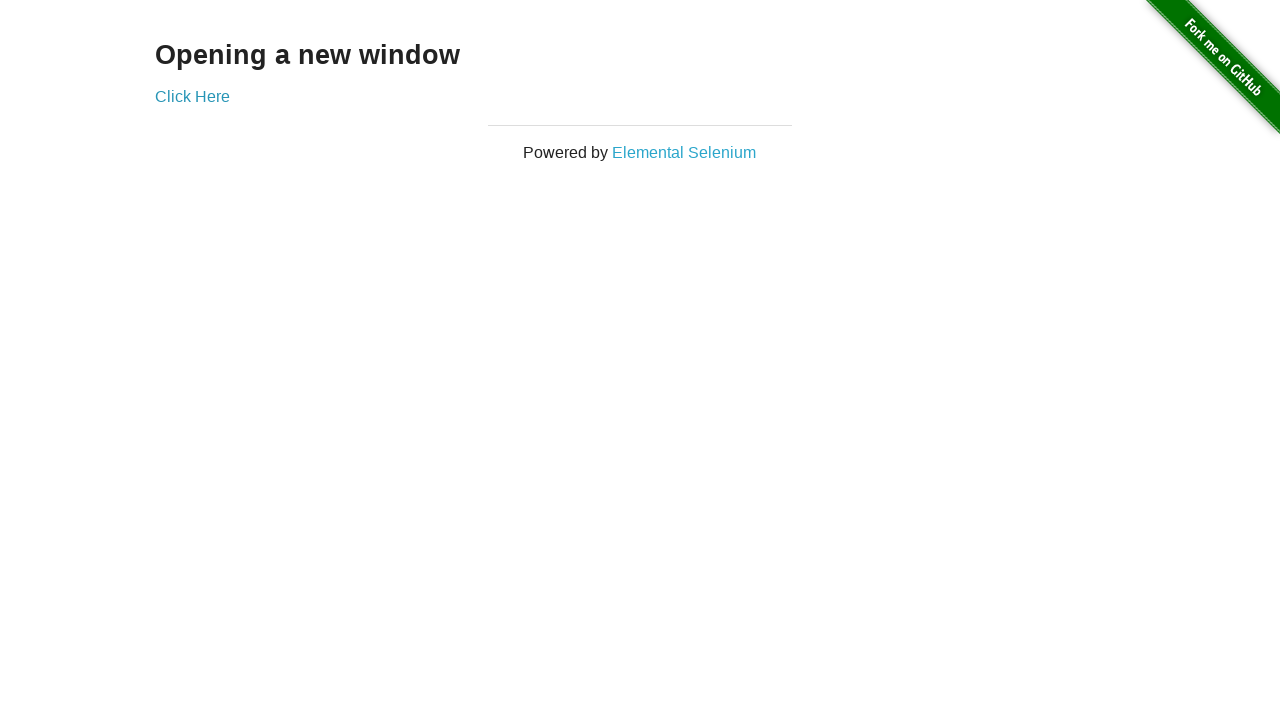

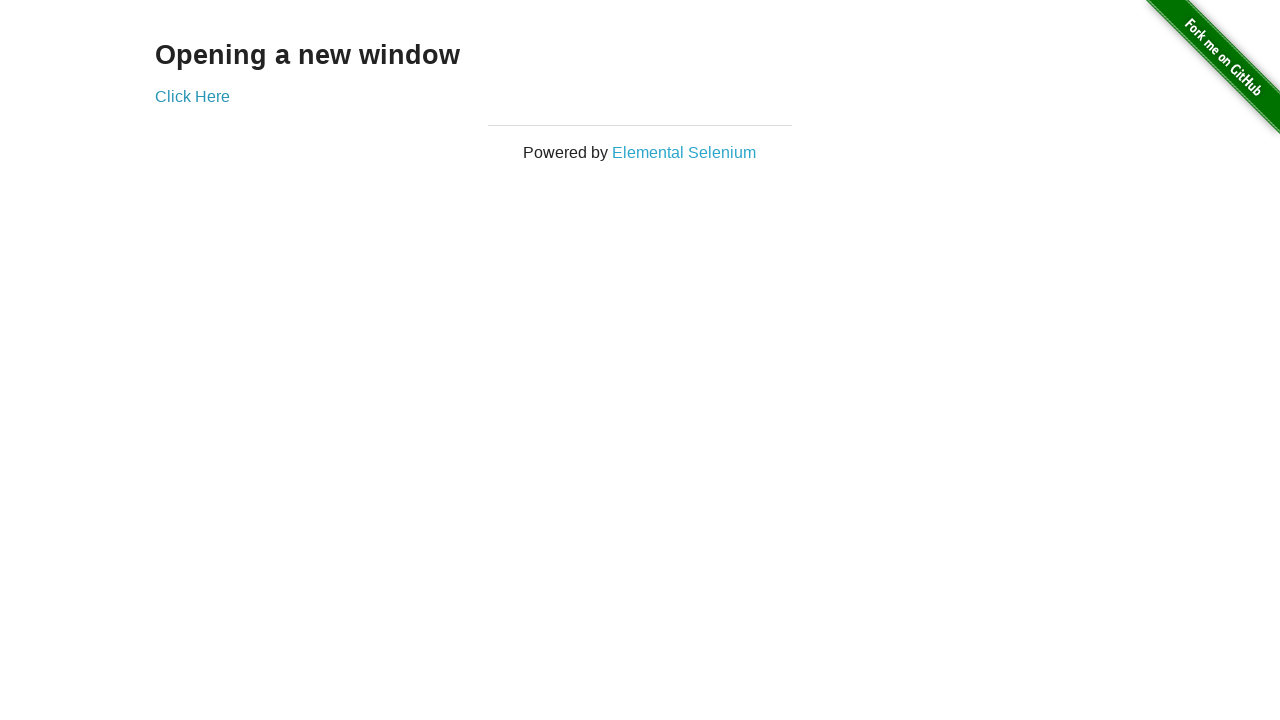